Tests the search functionality on the PROS website by searching for "Digital Twin" and verifying results contain the search term

Starting URL: https://pros.unicam.it/

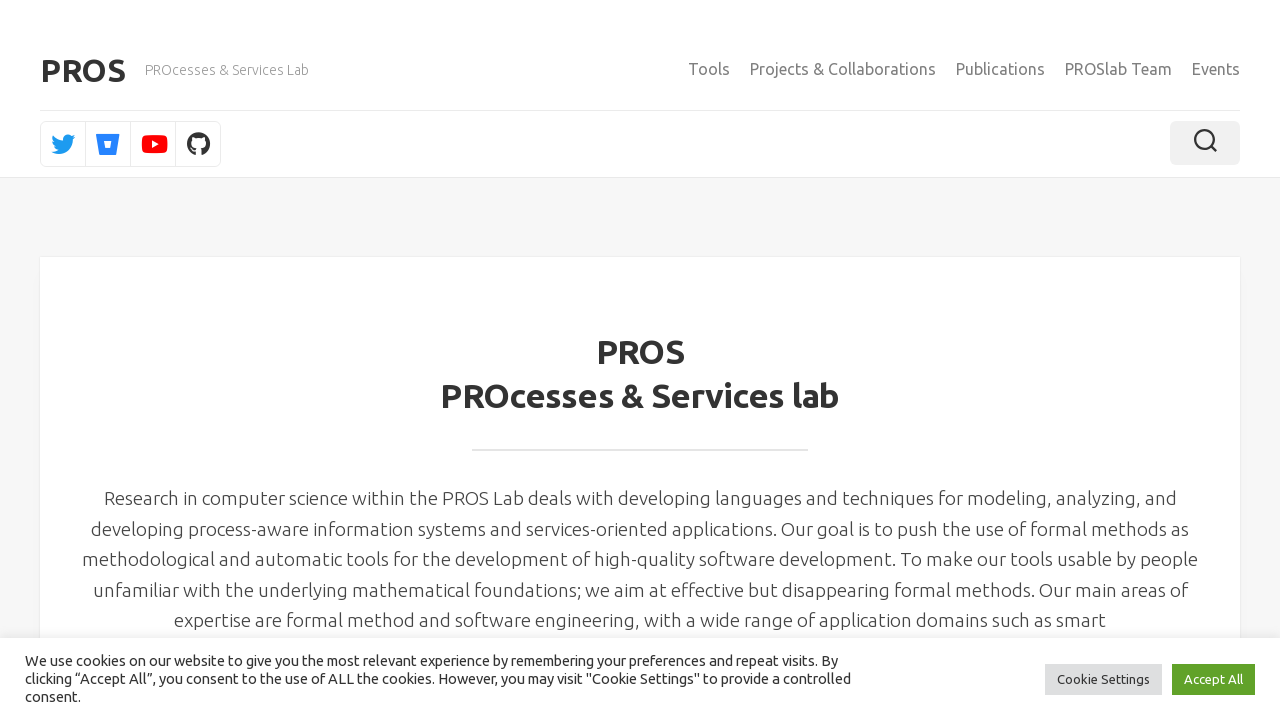

Clicked search toggle button at (1205, 143) on .toggle-search
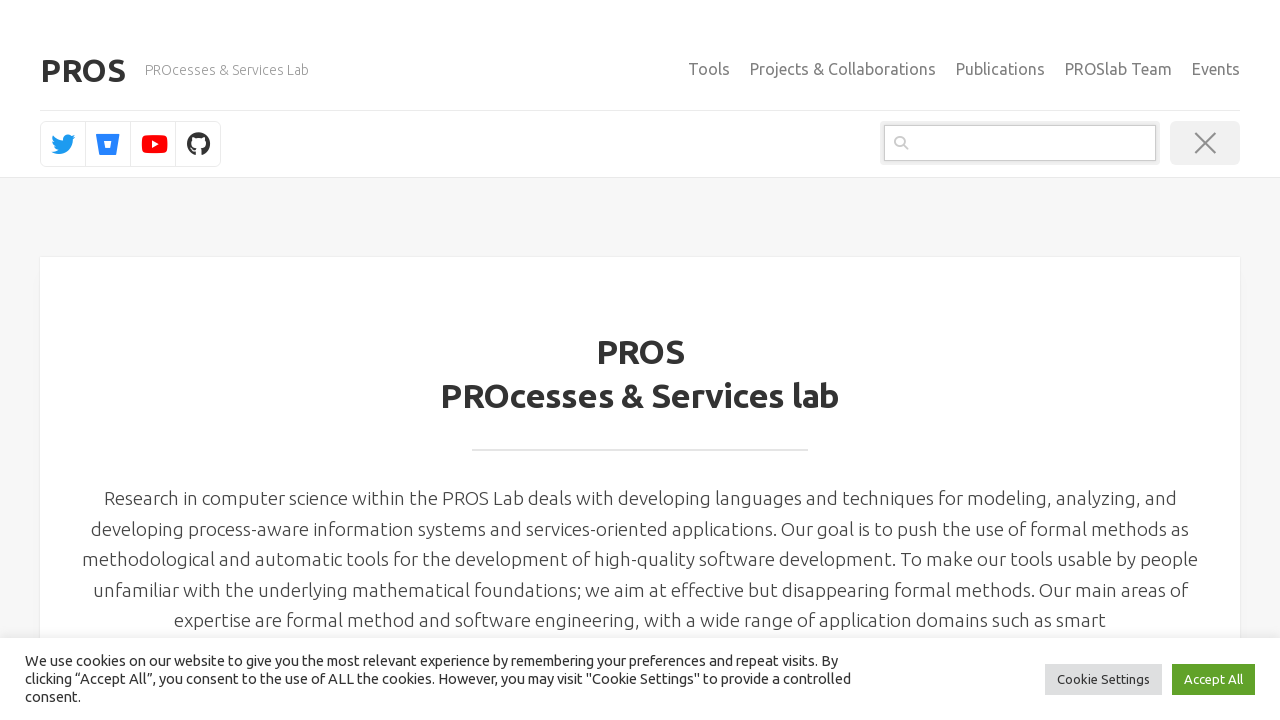

Clicked search input field at (1020, 143) on .search
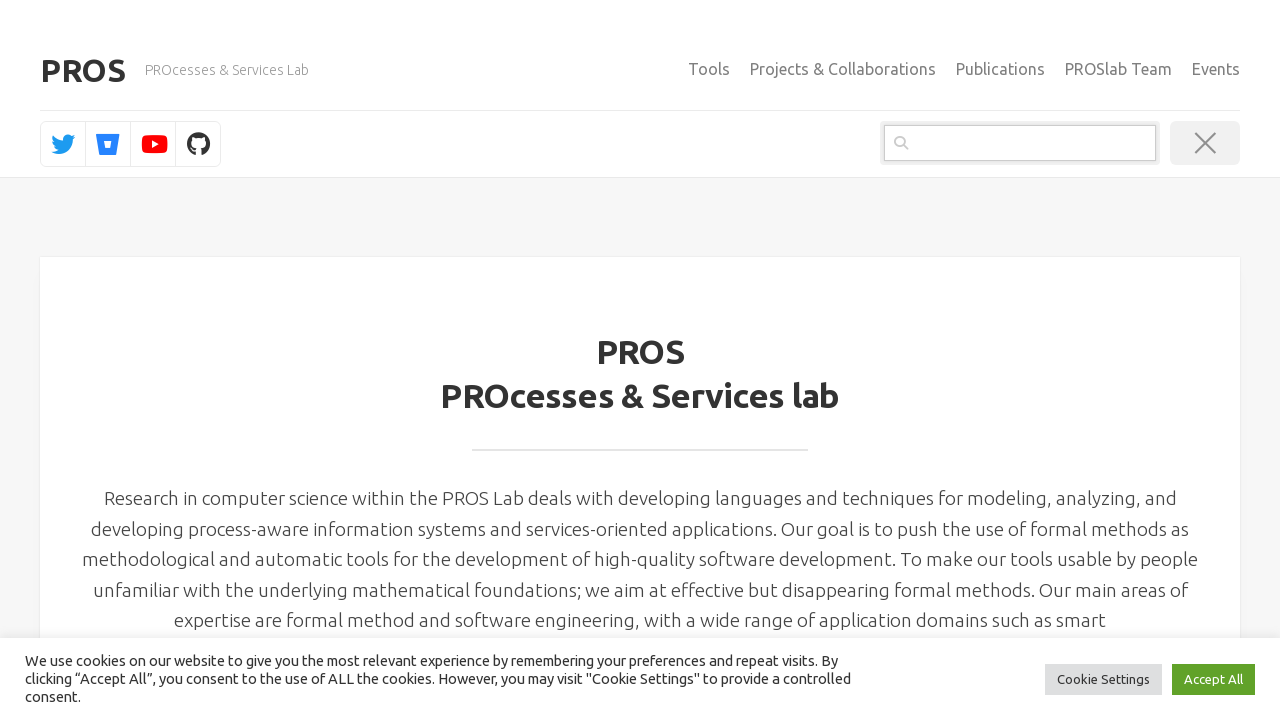

Filled search field with 'Digital Twin' on .search
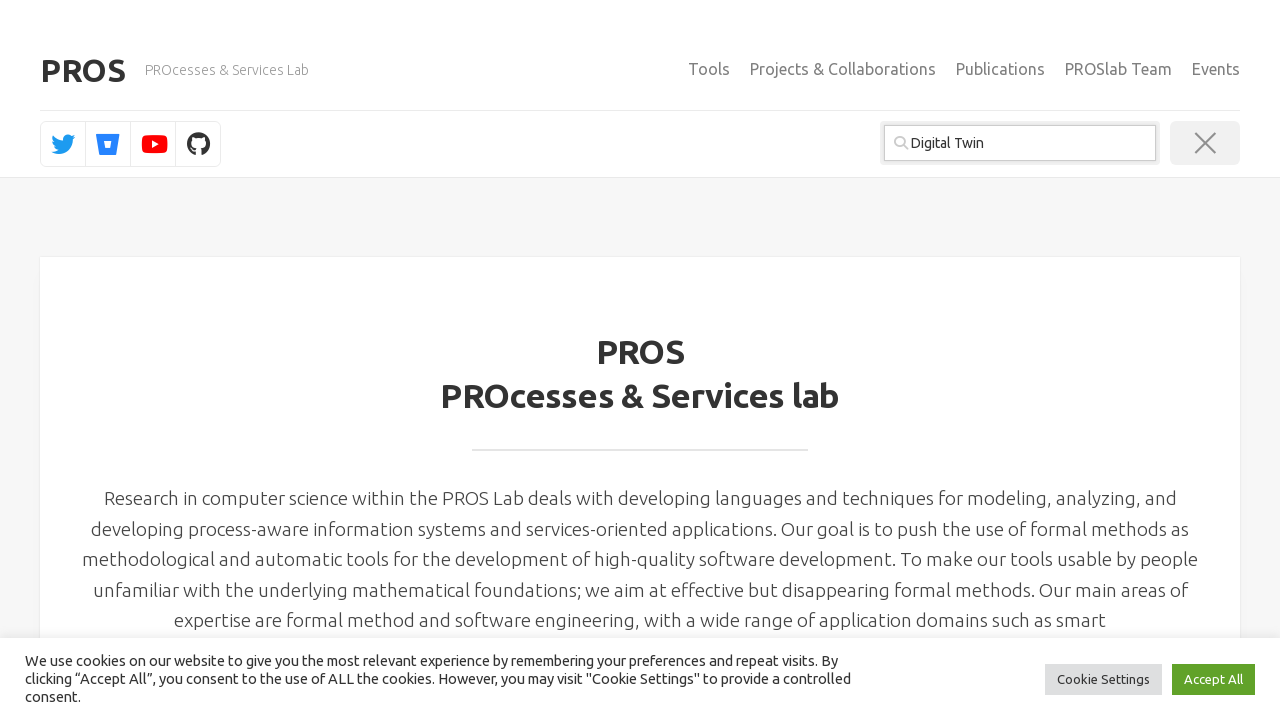

Pressed Enter to submit search query on .search
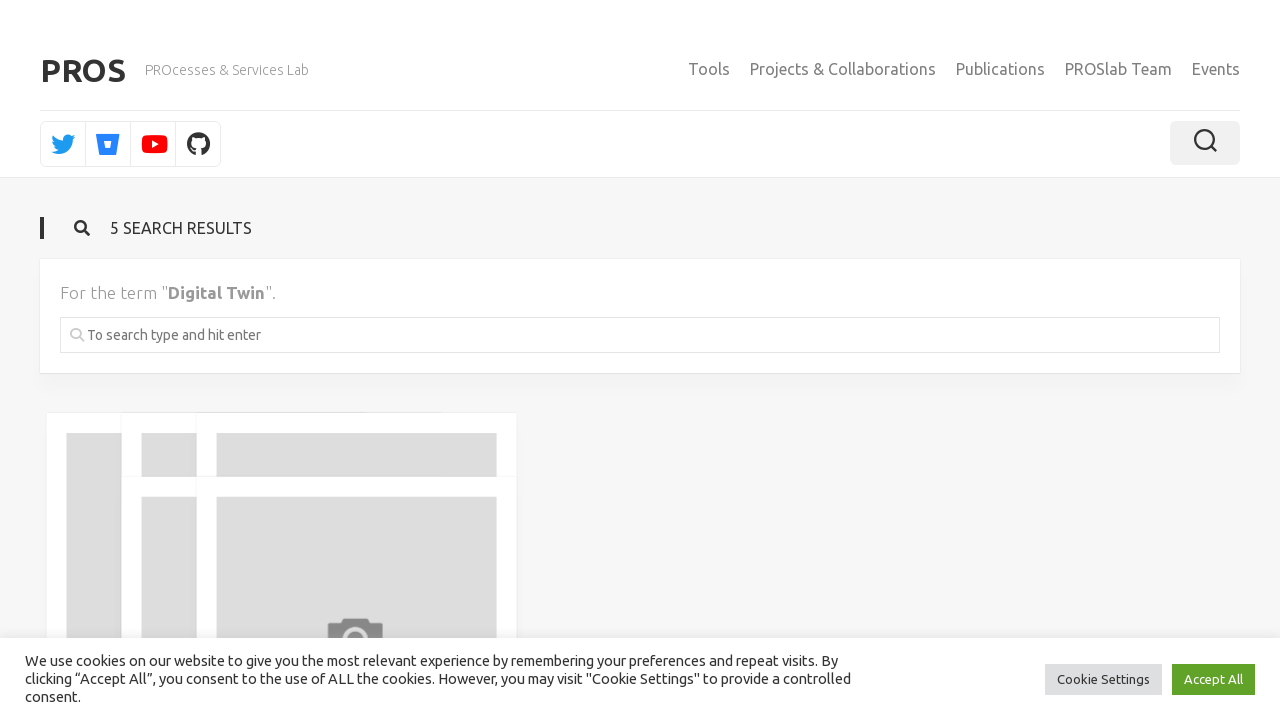

Waited for network idle - search results loaded
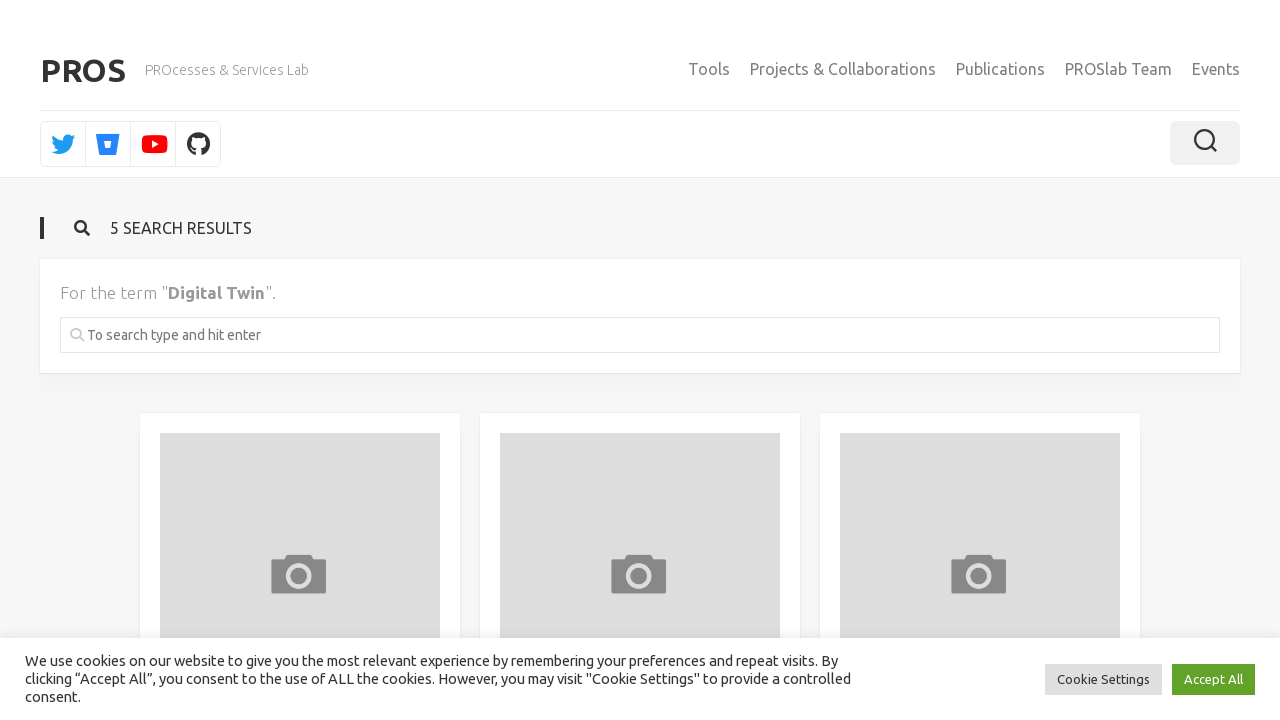

Verified 'Digital Twin' appears in search results
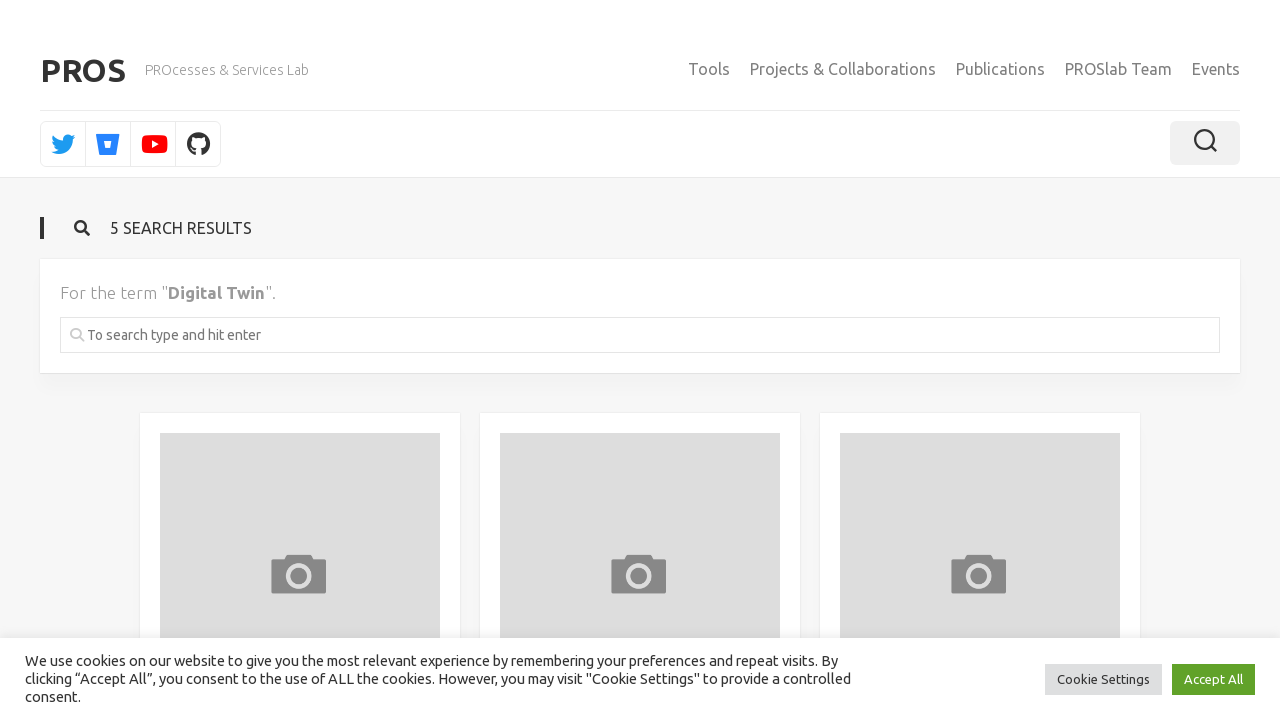

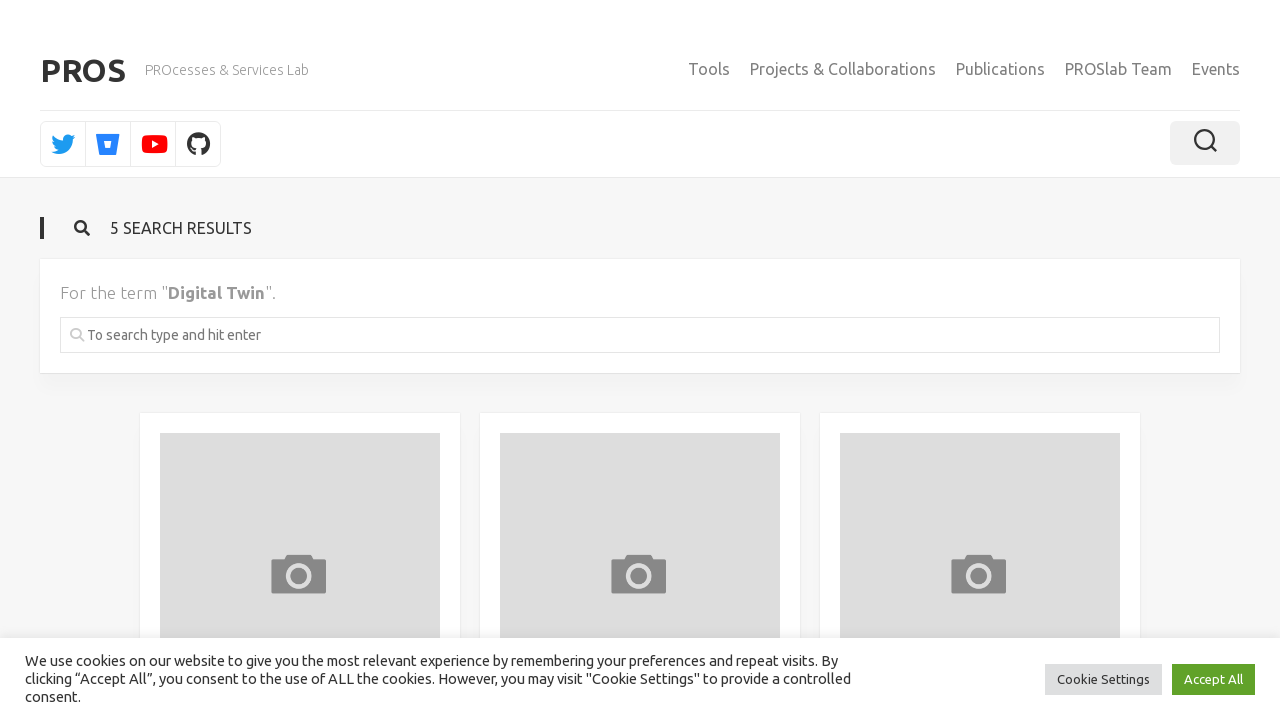